Tests different types of JavaScript alerts (simple, confirmation, and prompt) by triggering each alert type, interacting with them, and handling their buttons and input fields

Starting URL: https://demoqa.com/alerts

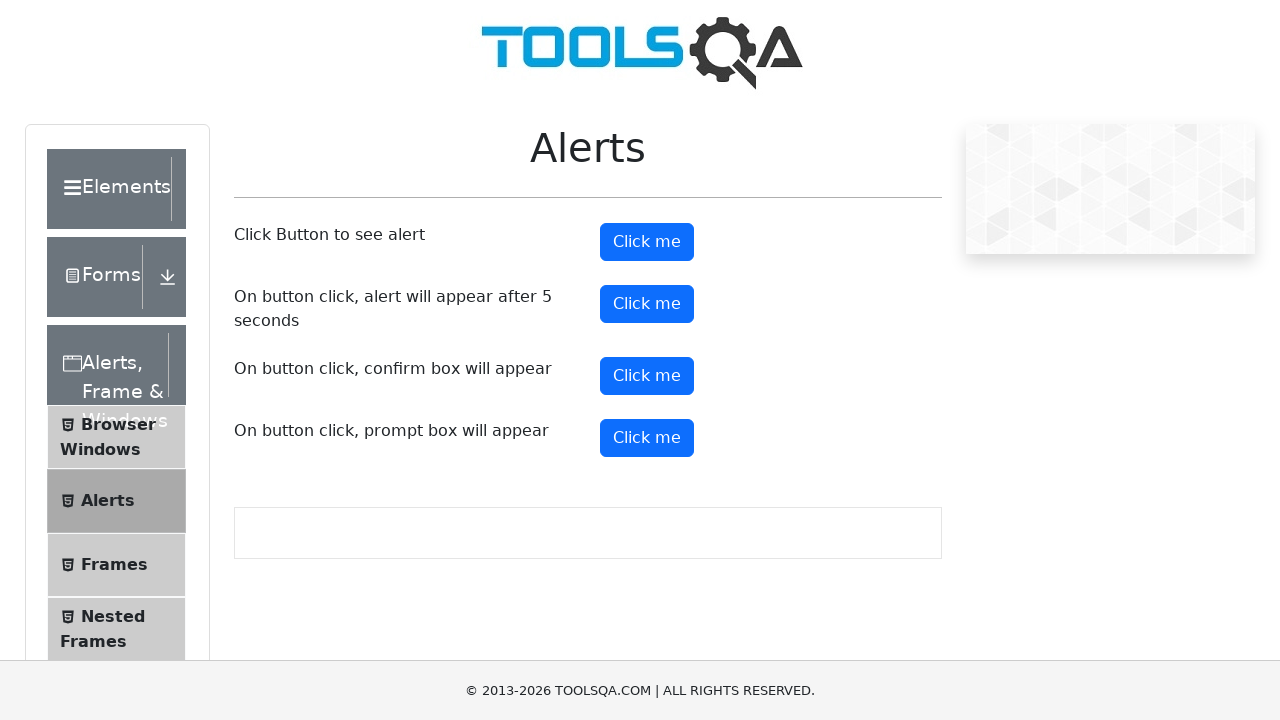

Clicked alert button to trigger simple alert at (647, 242) on button#alertButton
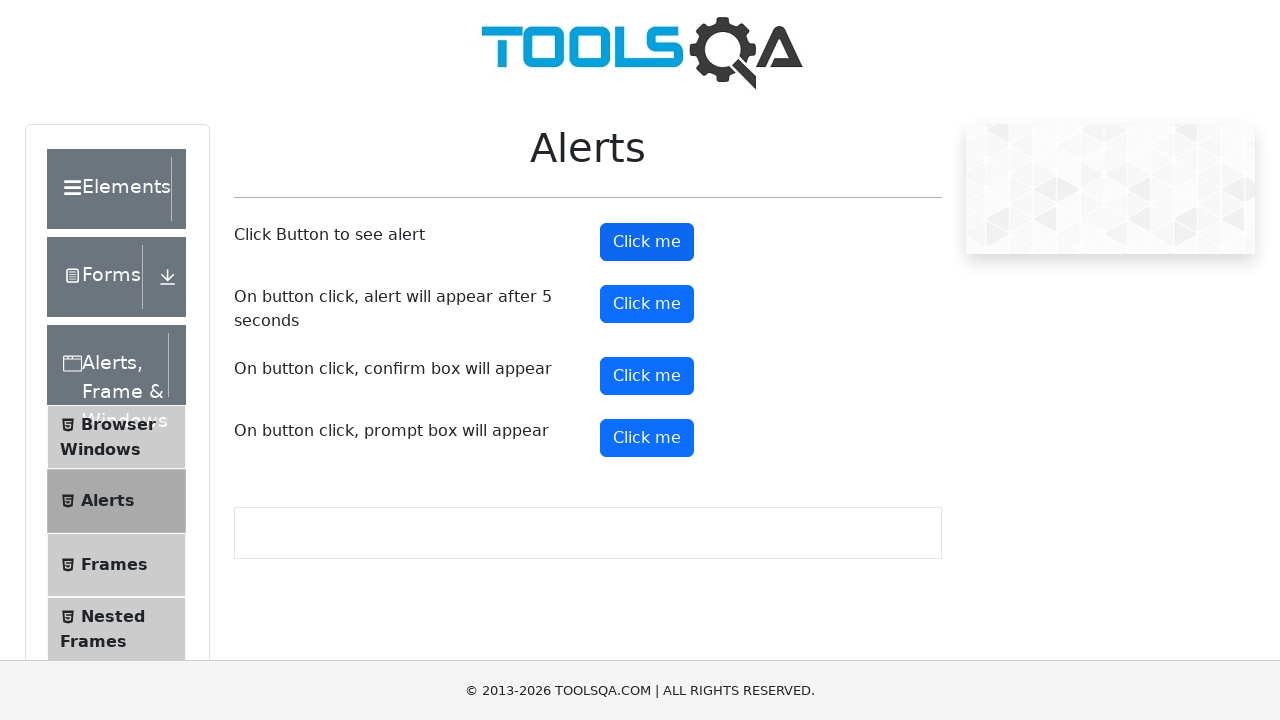

Set up dialog handler to accept alerts
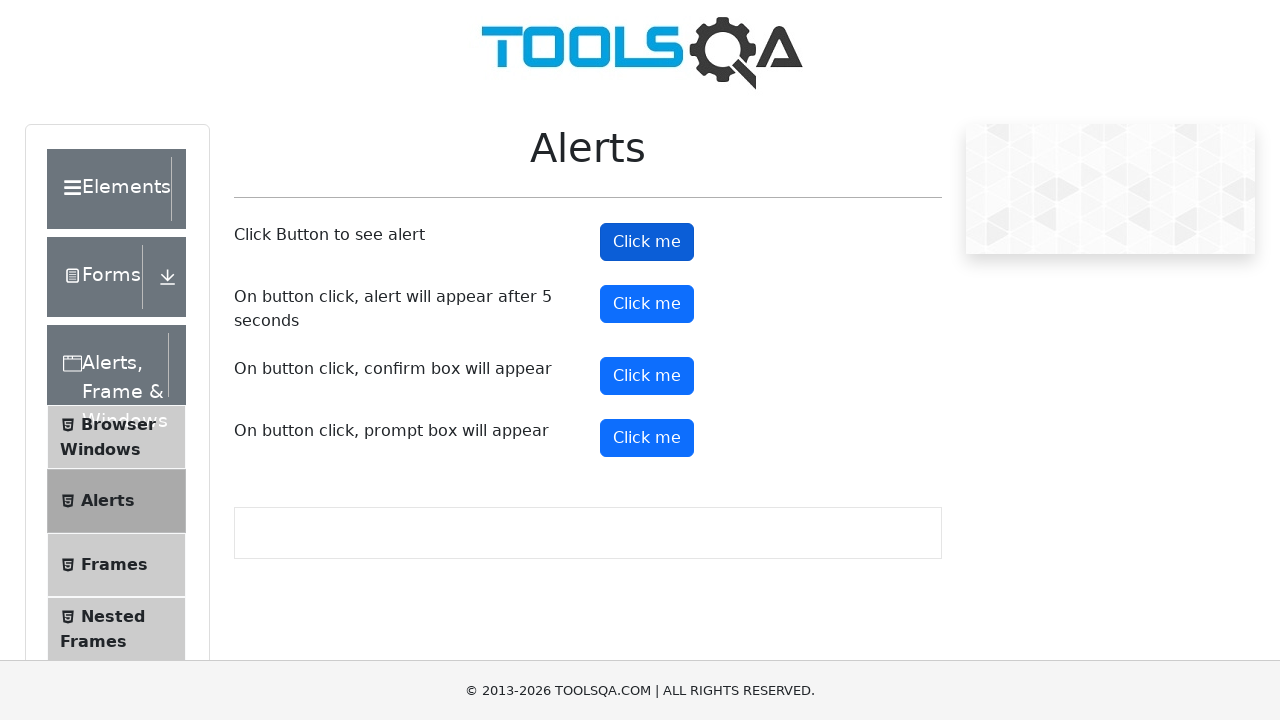

Waited for simple alert to be handled
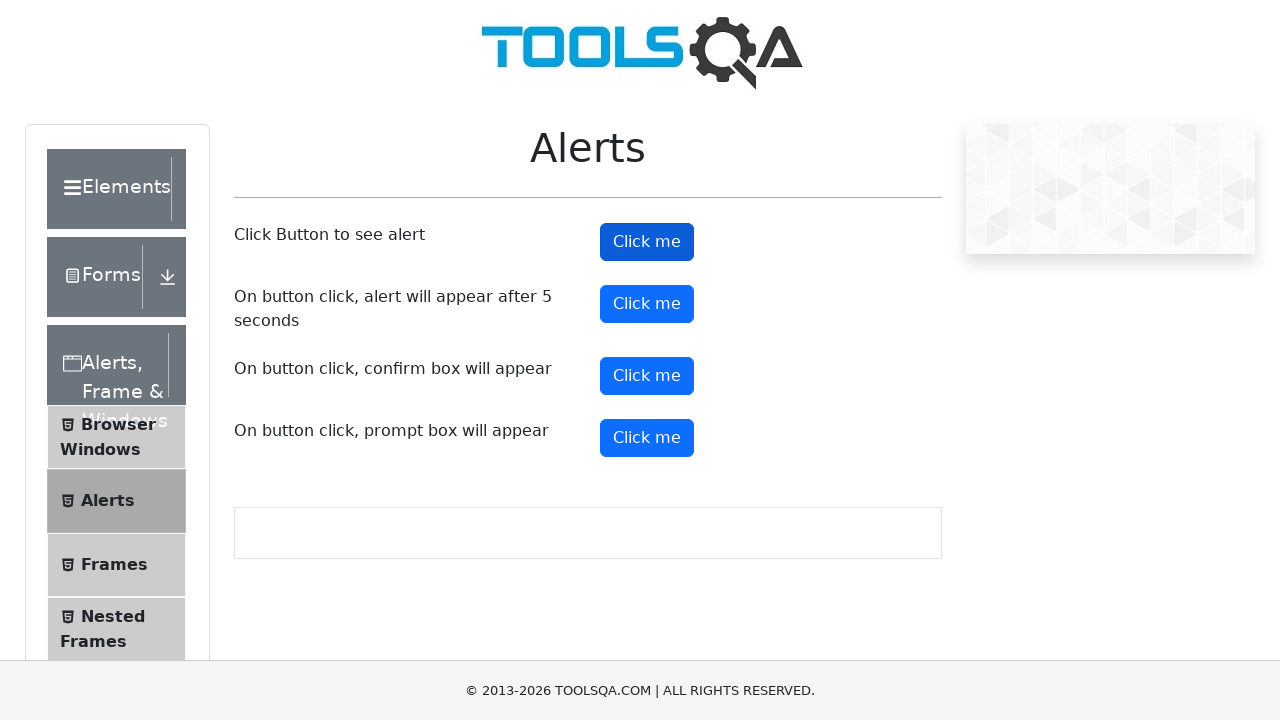

Clicked confirmation button to trigger confirmation alert at (647, 376) on button#confirmButton
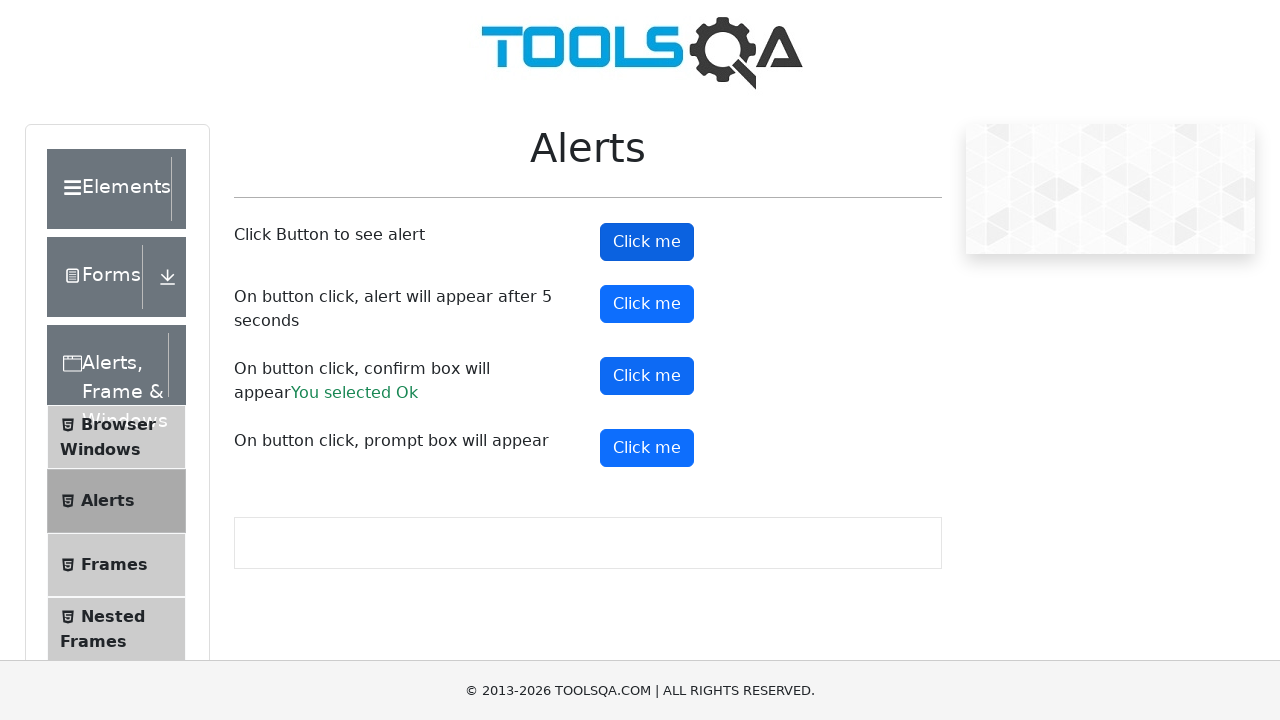

Set up dialog handler to dismiss confirmation alert
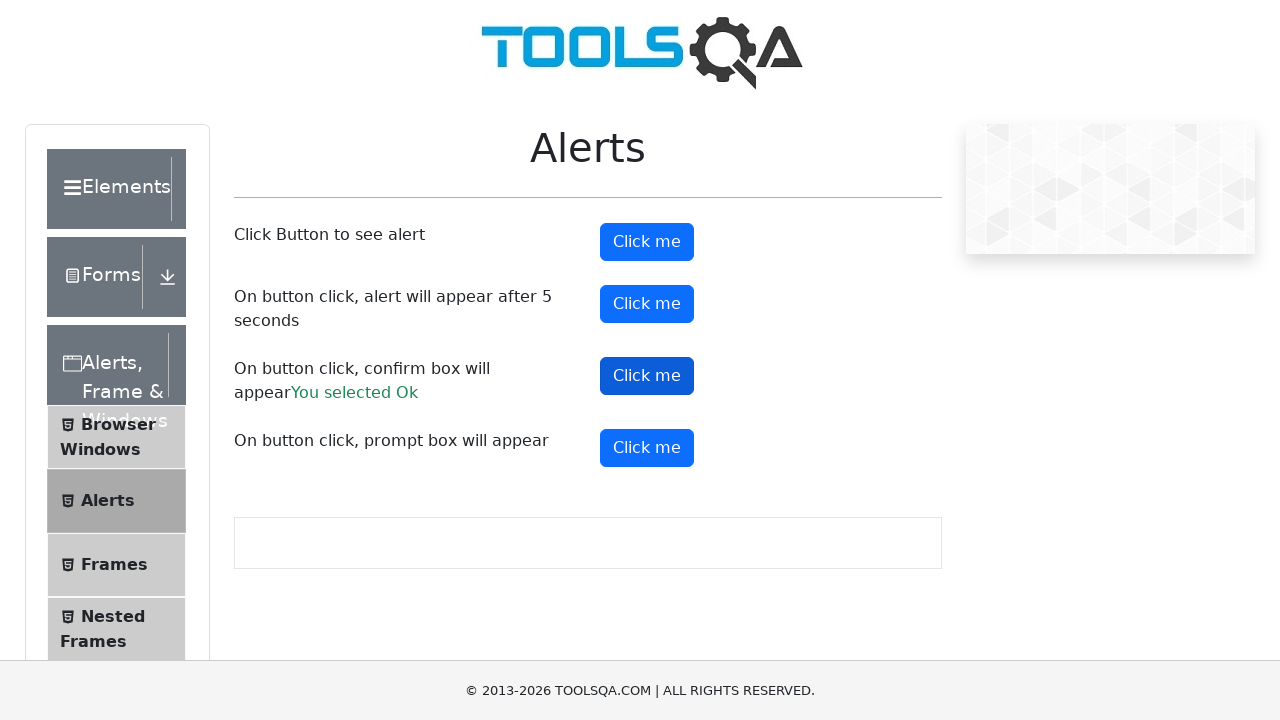

Waited for confirmation alert to be dismissed
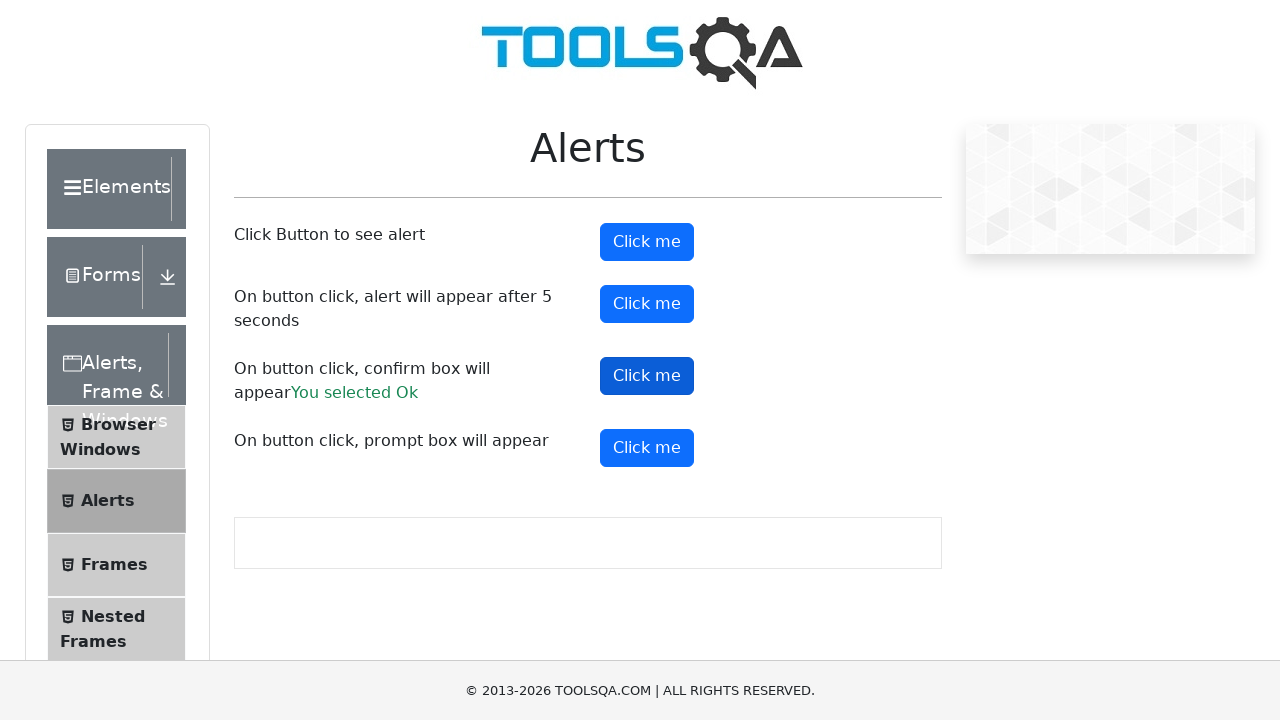

Set up dialog handler to accept prompt with text input
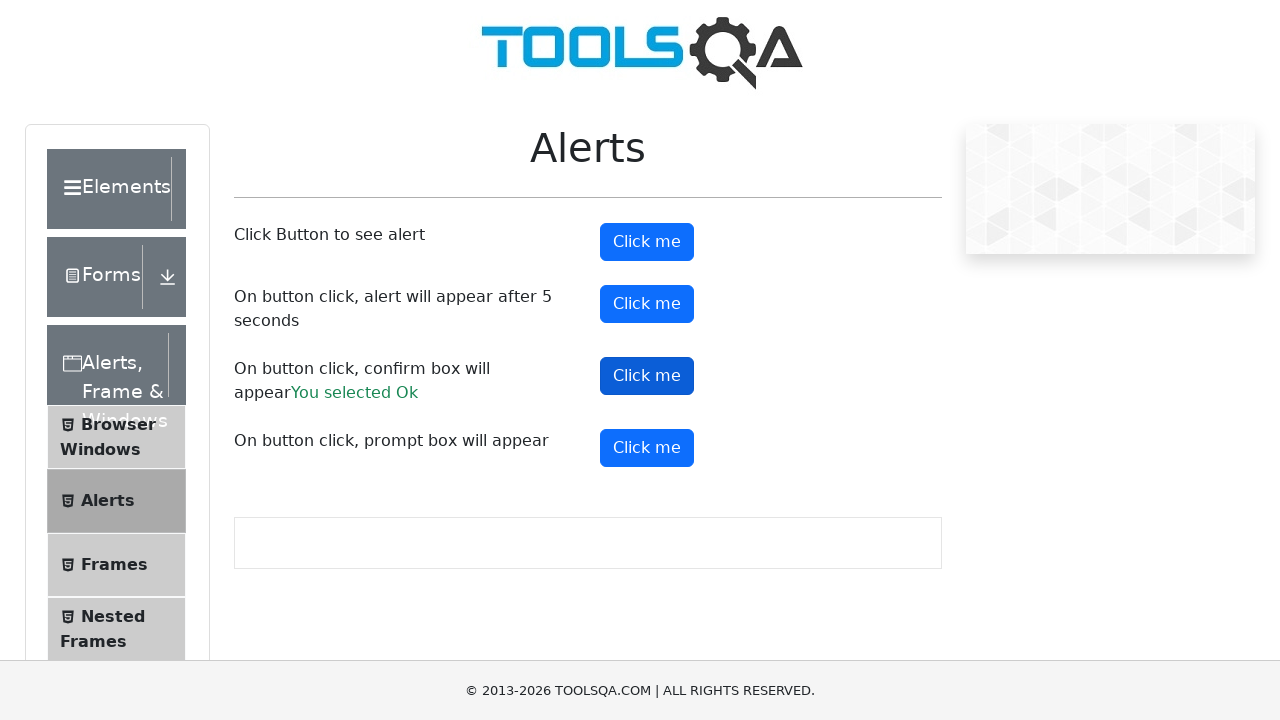

Clicked prompt button to trigger prompt alert at (647, 448) on button#promtButton
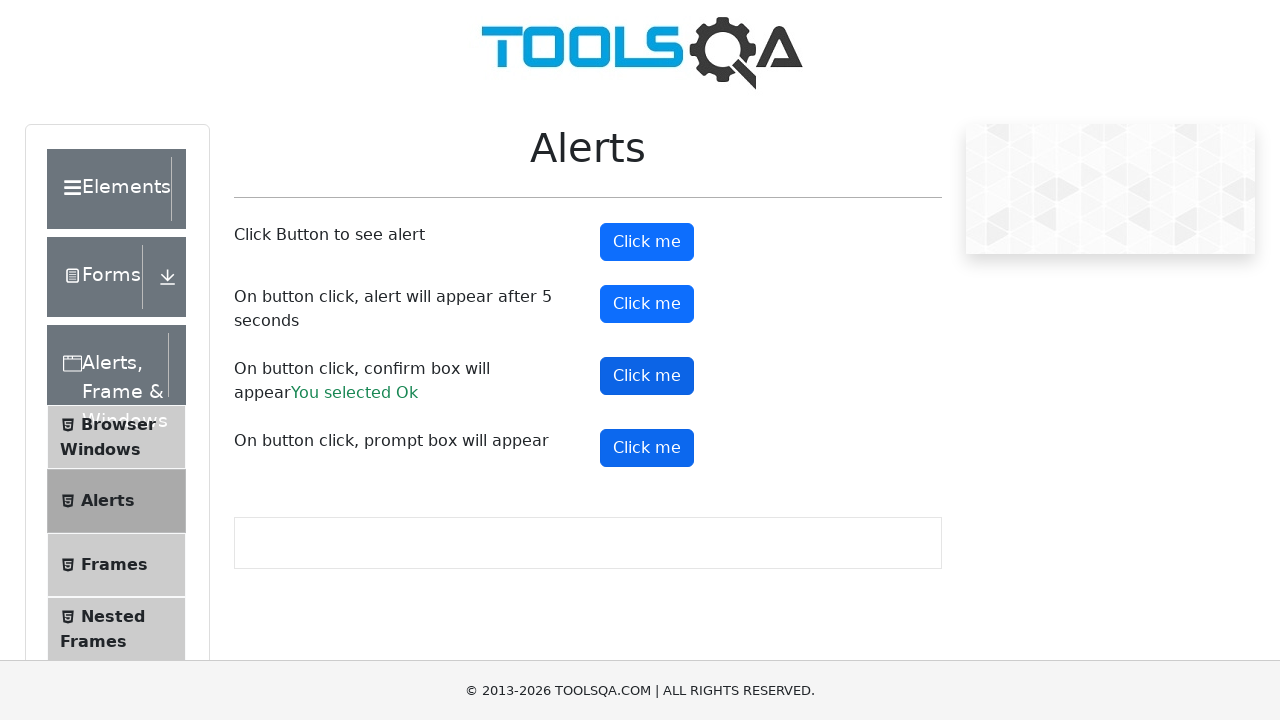

Waited for prompt alert to be handled with text input
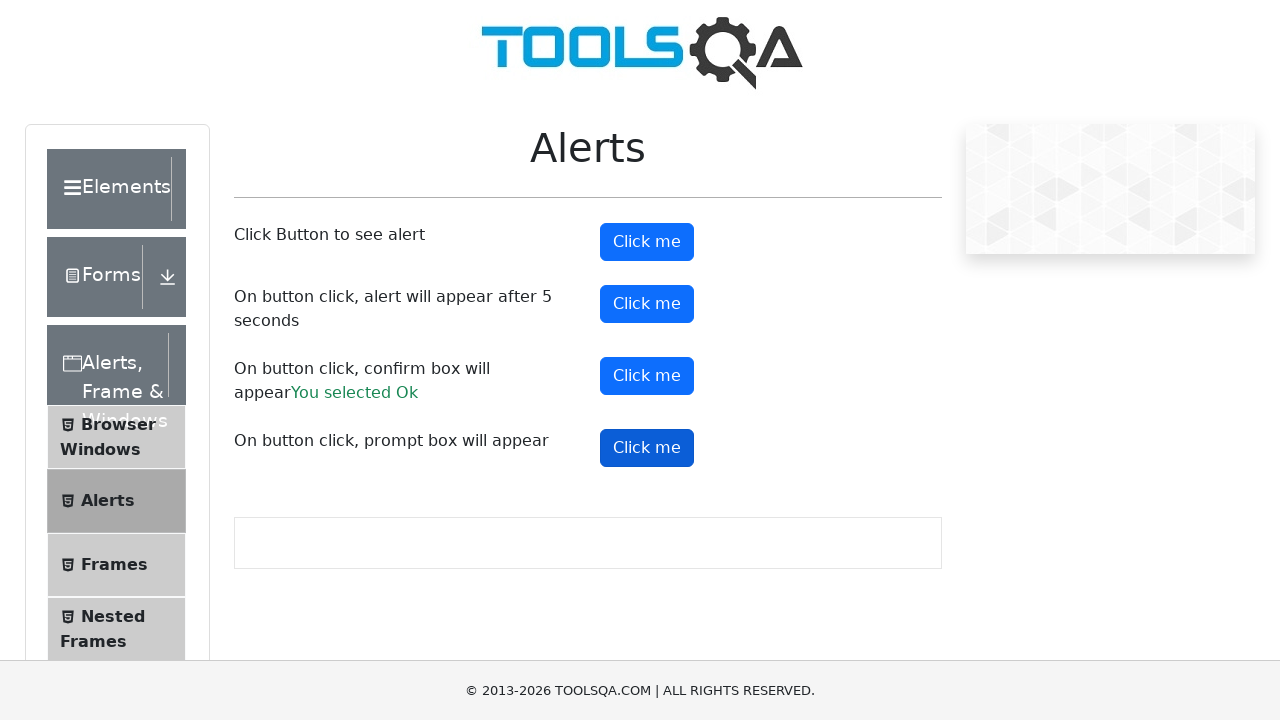

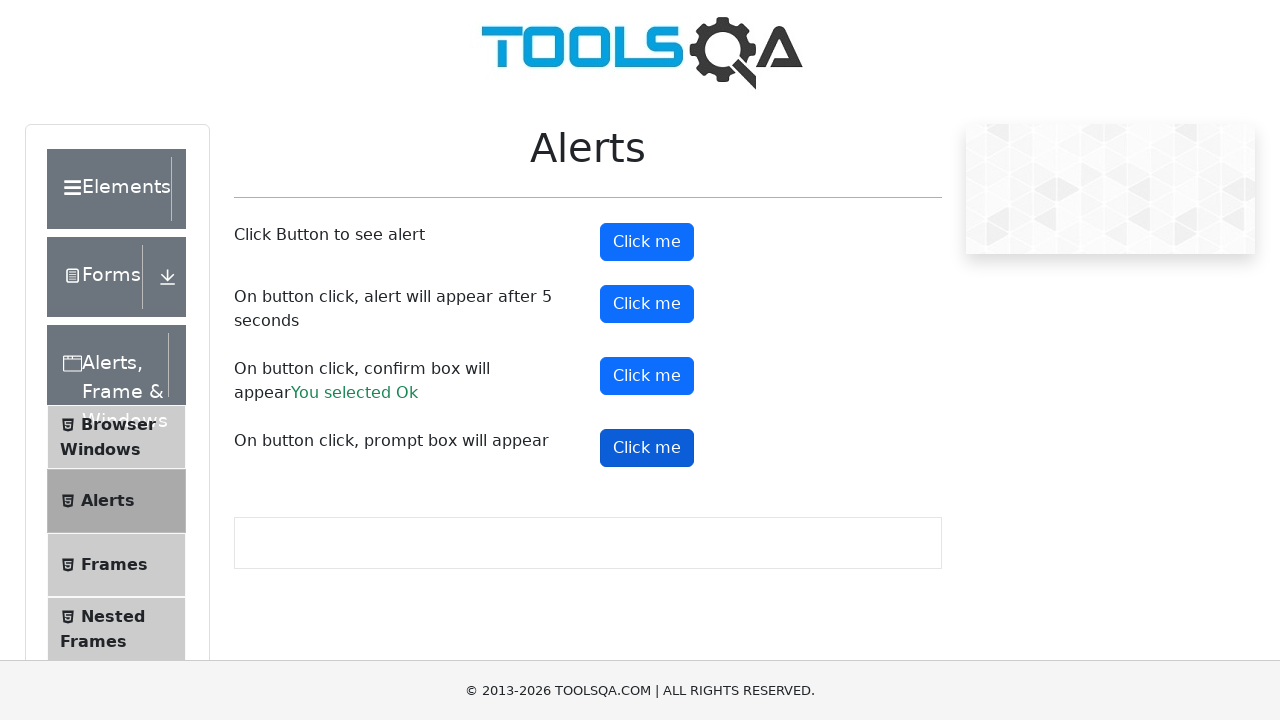